Tests a simple form submission by filling first name, last name, and email fields, then clicking the submit button on a Heroku-hosted form page.

Starting URL: http://secure-retreat-92358.herokuapp.com/

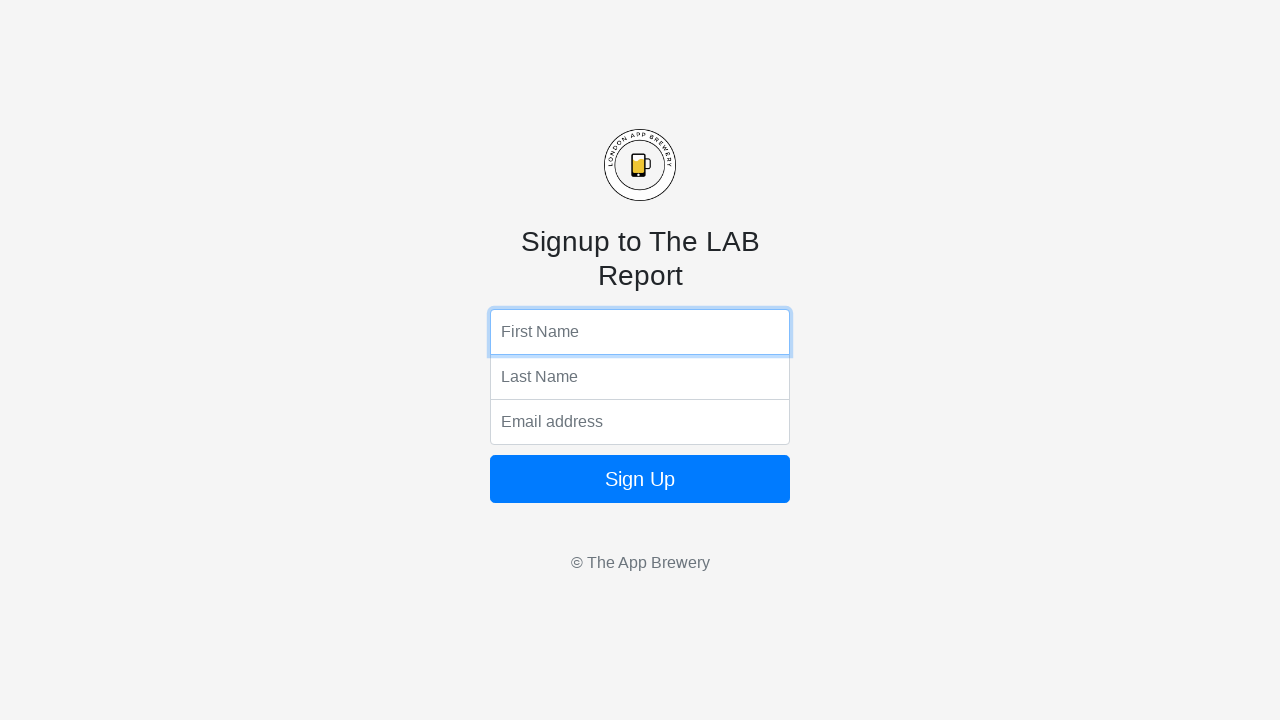

Filled first name field with 'Marcus' on input[name='fName']
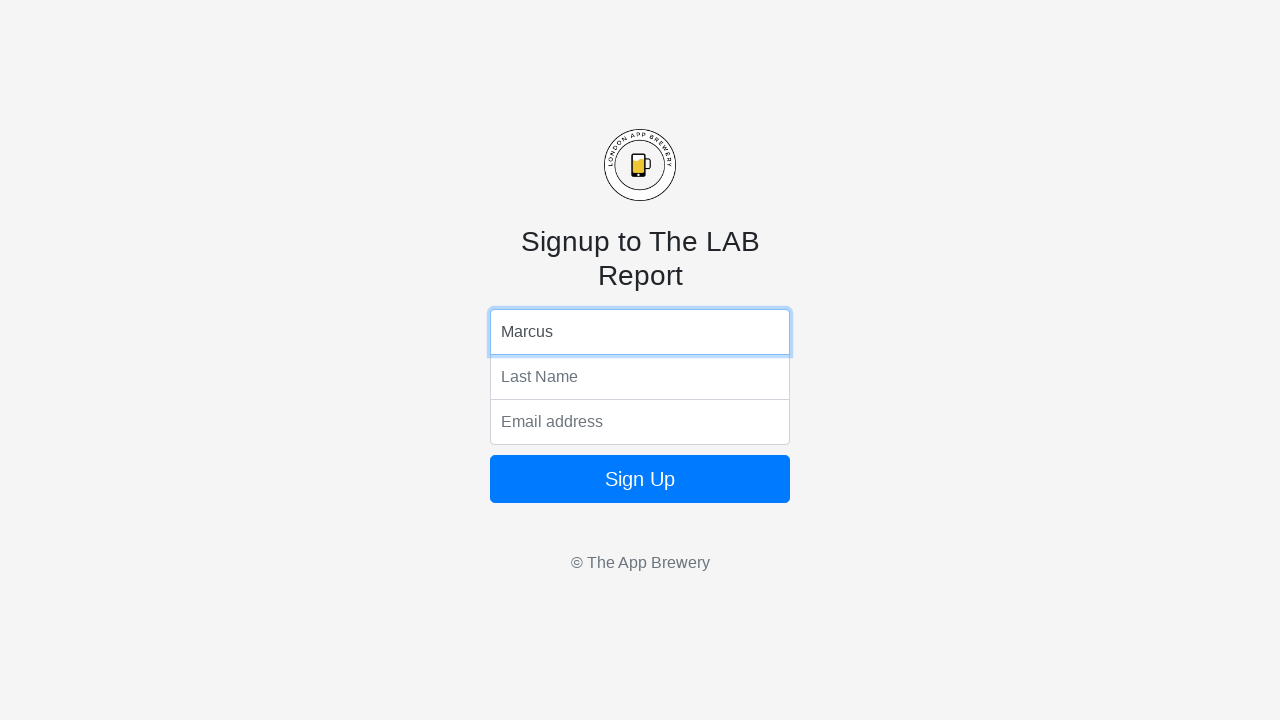

Filled last name field with 'Johnson' on input[name='lName']
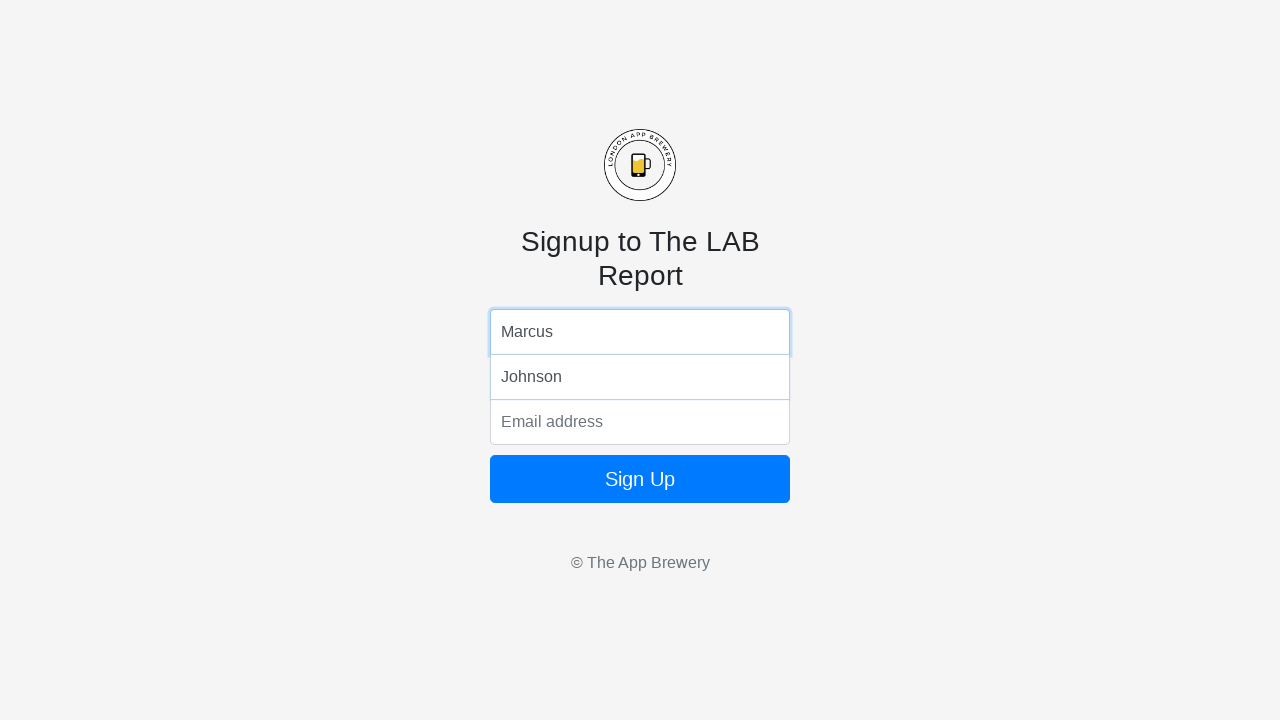

Filled email field with 'marcus.johnson@example.com' on input[name='email']
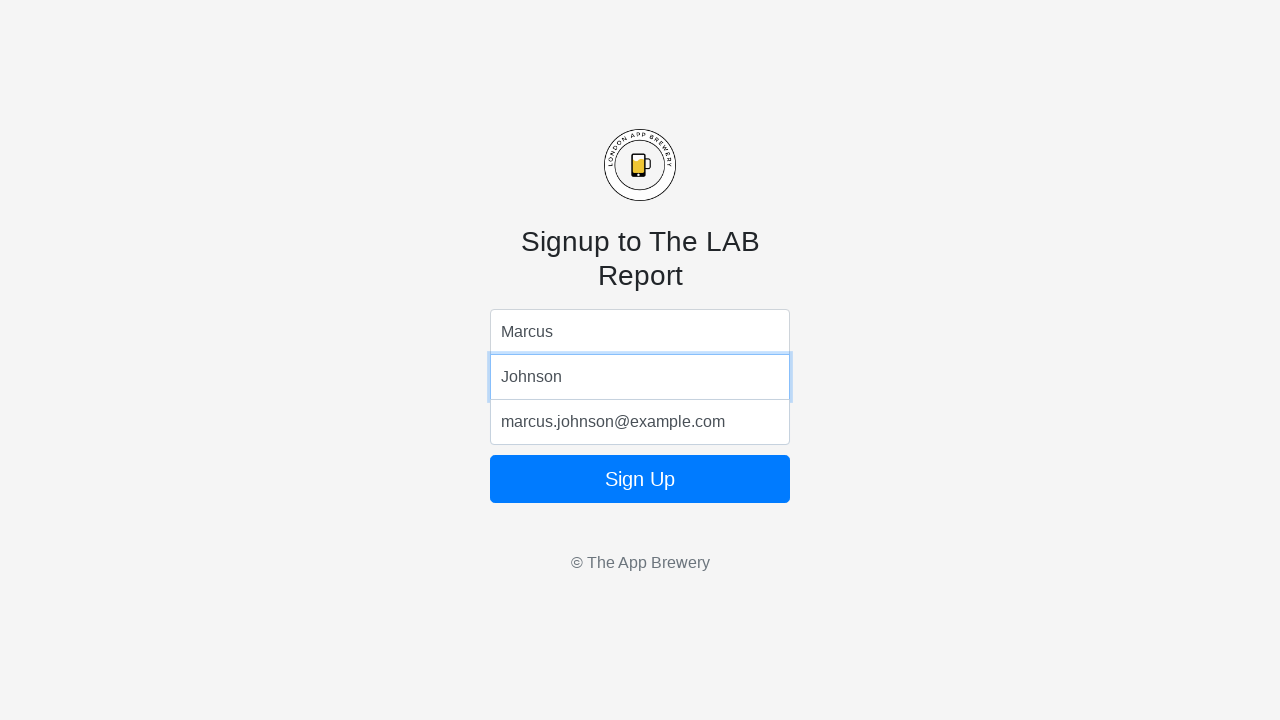

Clicked submit button to submit form at (640, 479) on xpath=//button
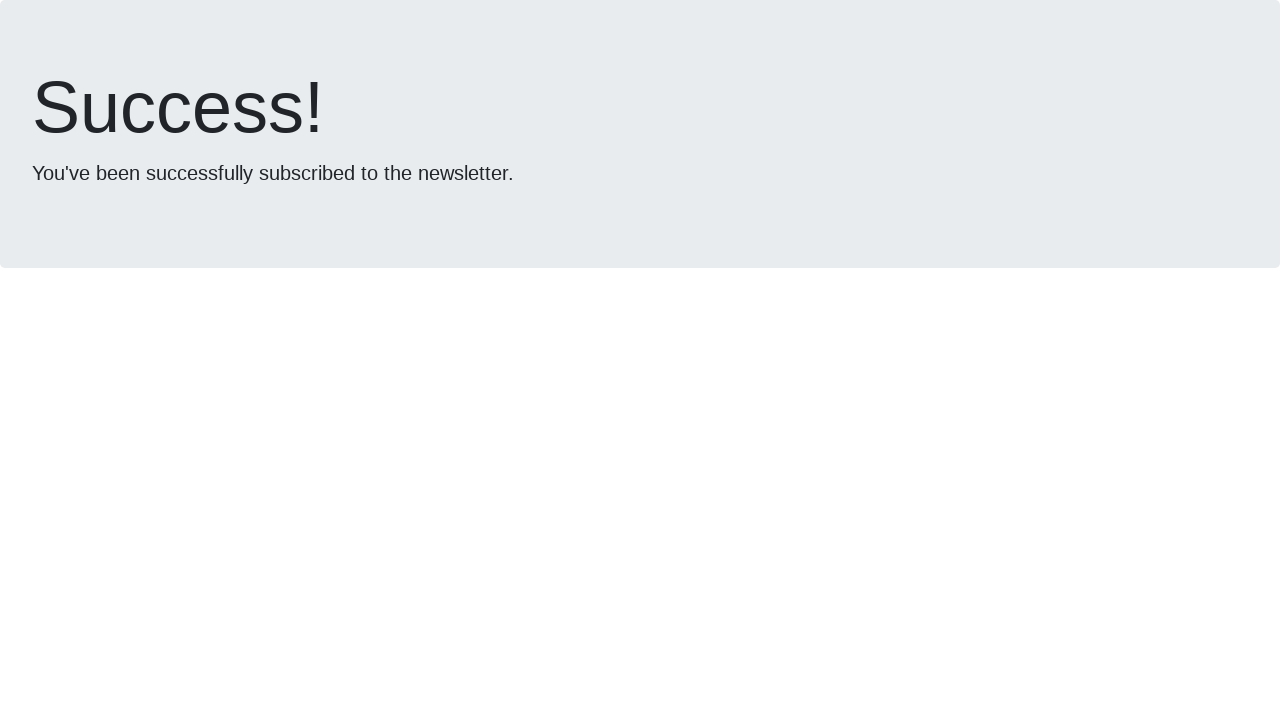

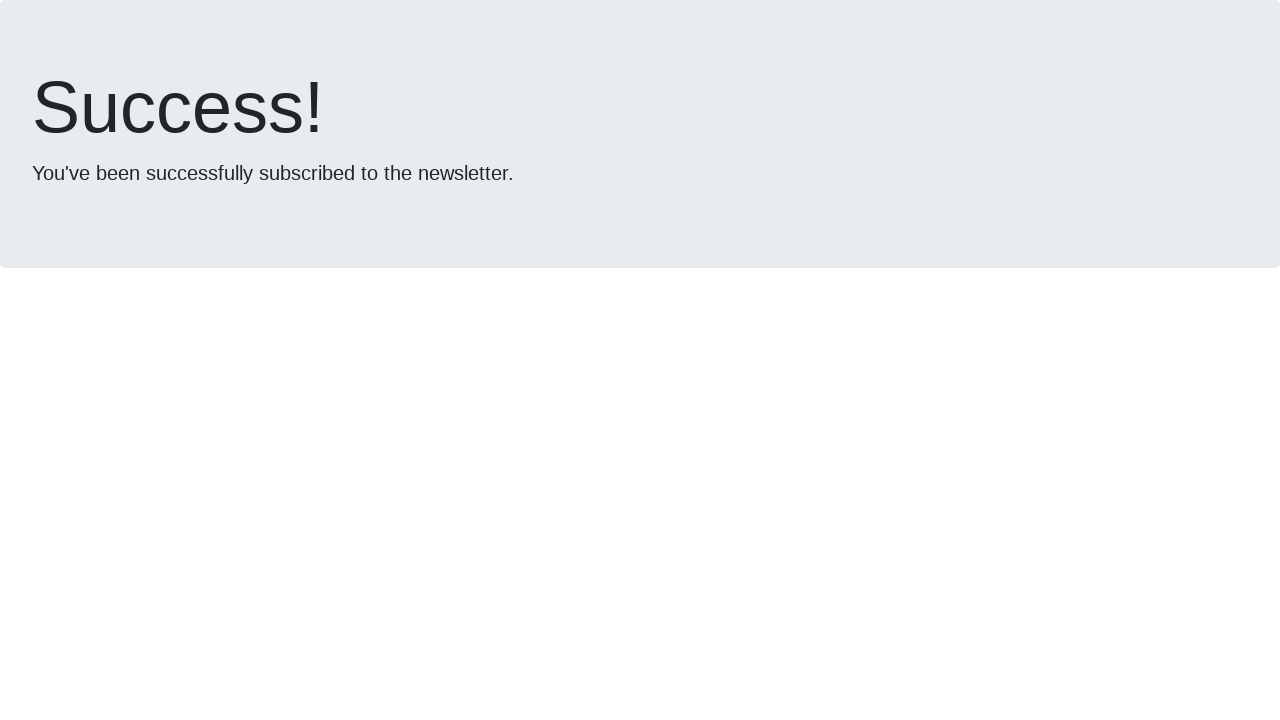